Tests password generator by entering master password "qwe123" and site "gmail.com", then clicking the generate button.

Starting URL: http://angel.net/~nic/passwd.current.html

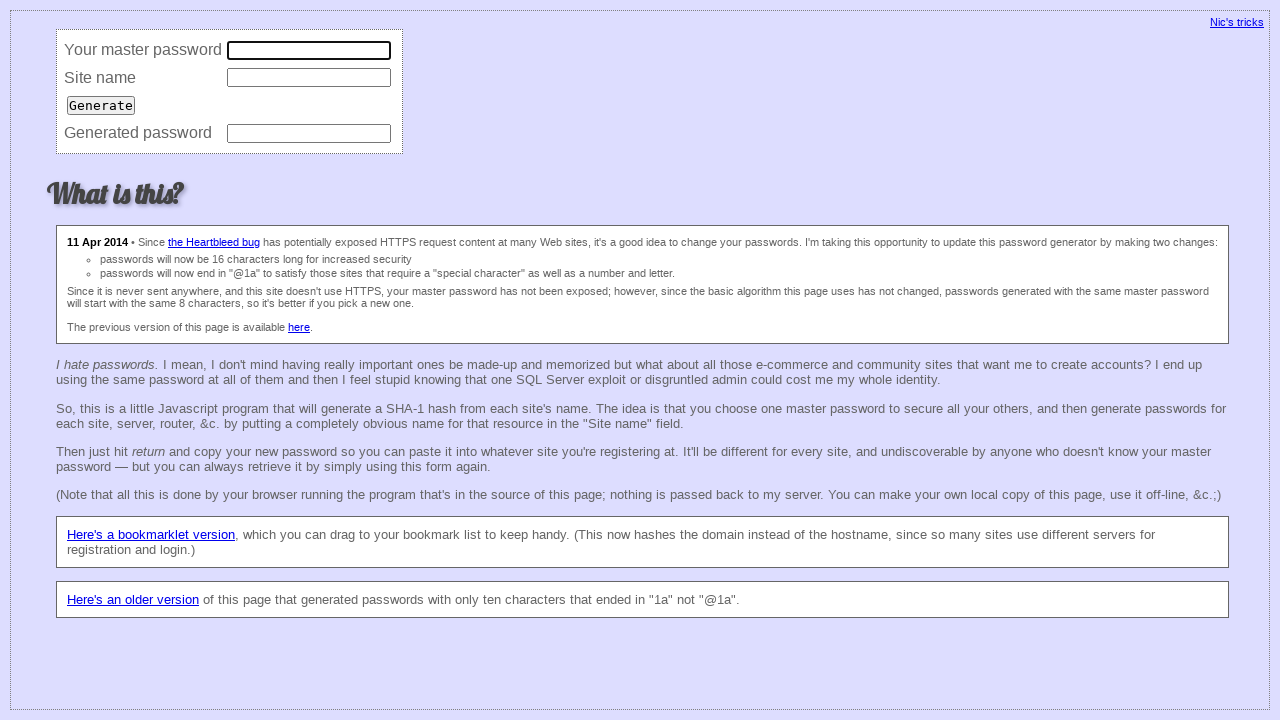

Filled master password field with 'qwe123' on input[name='master']
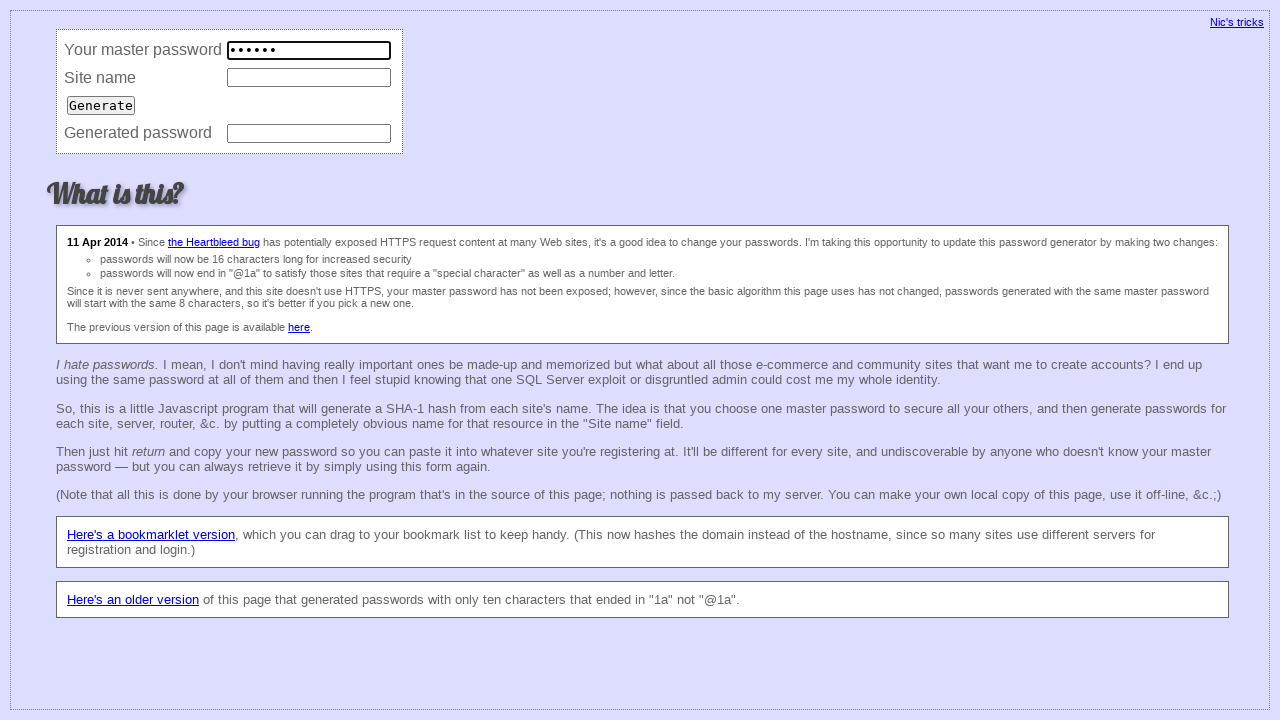

Filled site field with 'gmail.com' on input[name='site']
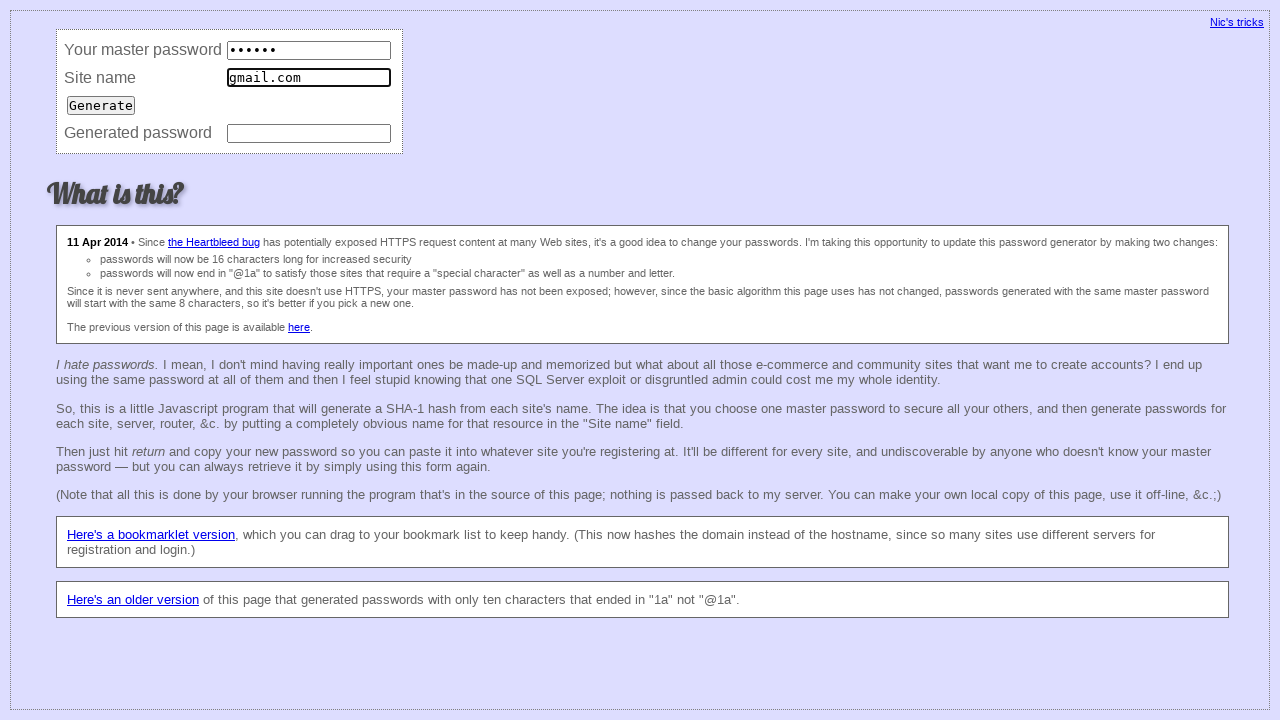

Clicked generate button to create password at (101, 105) on input[type='submit']
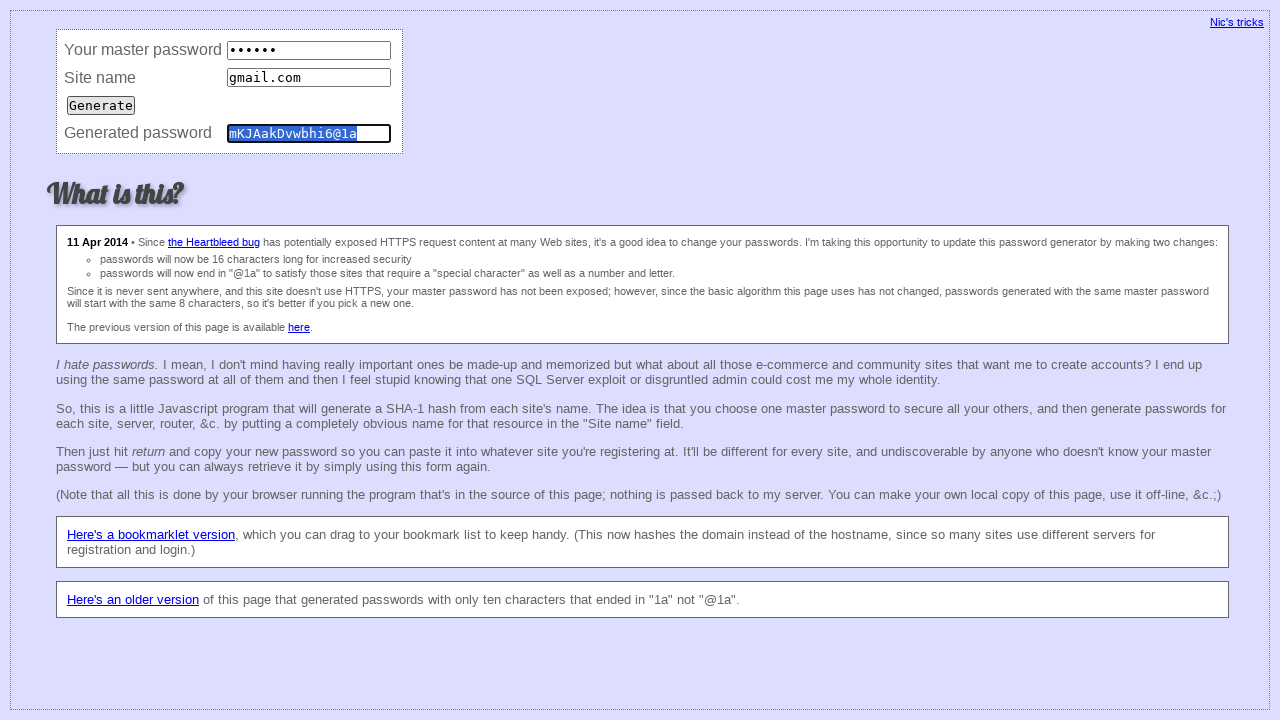

Password generated and displayed in password field
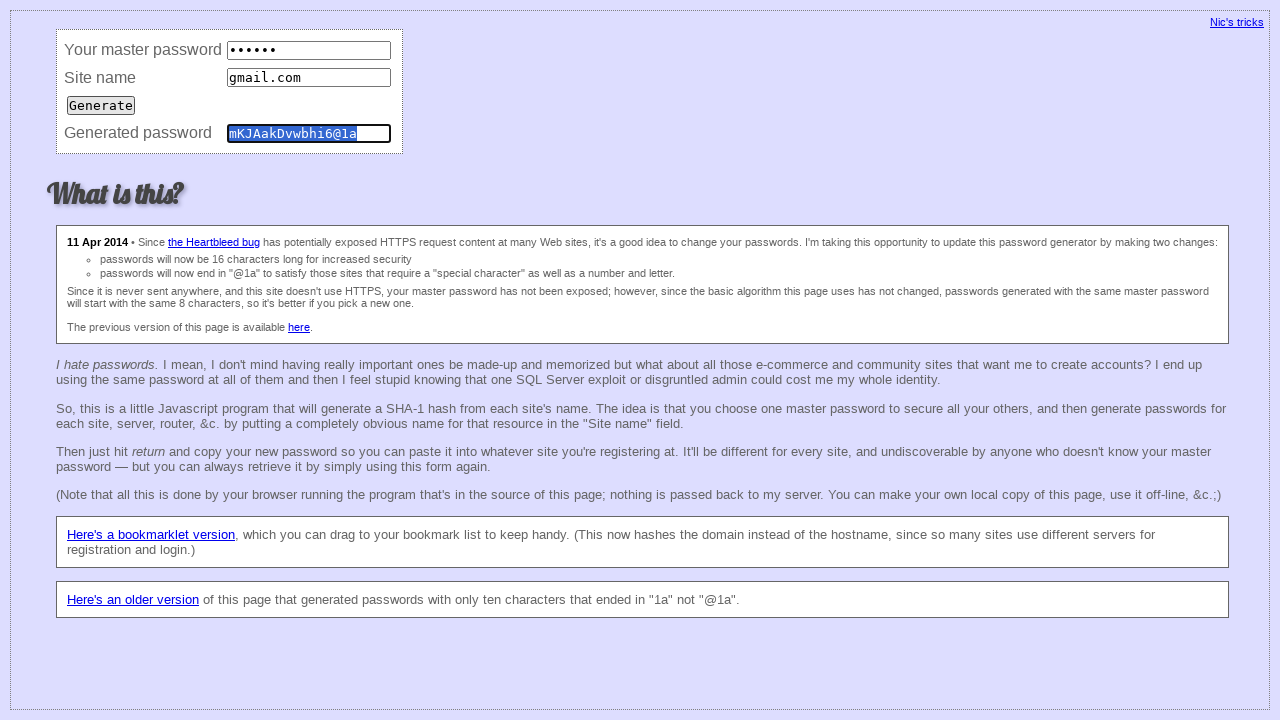

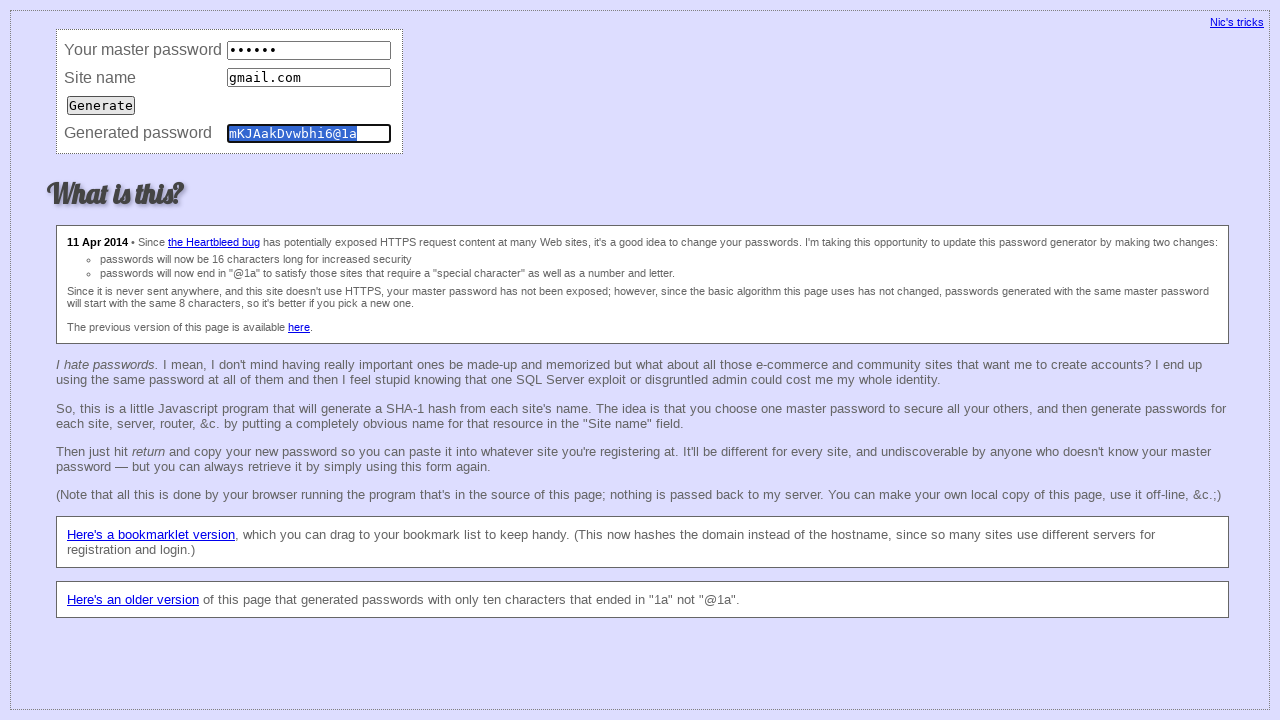